Tests various mouse input events (left click, double click, and right click) on an interactive element and verifies the response

Starting URL: https://v1.training-support.net/selenium/input-events

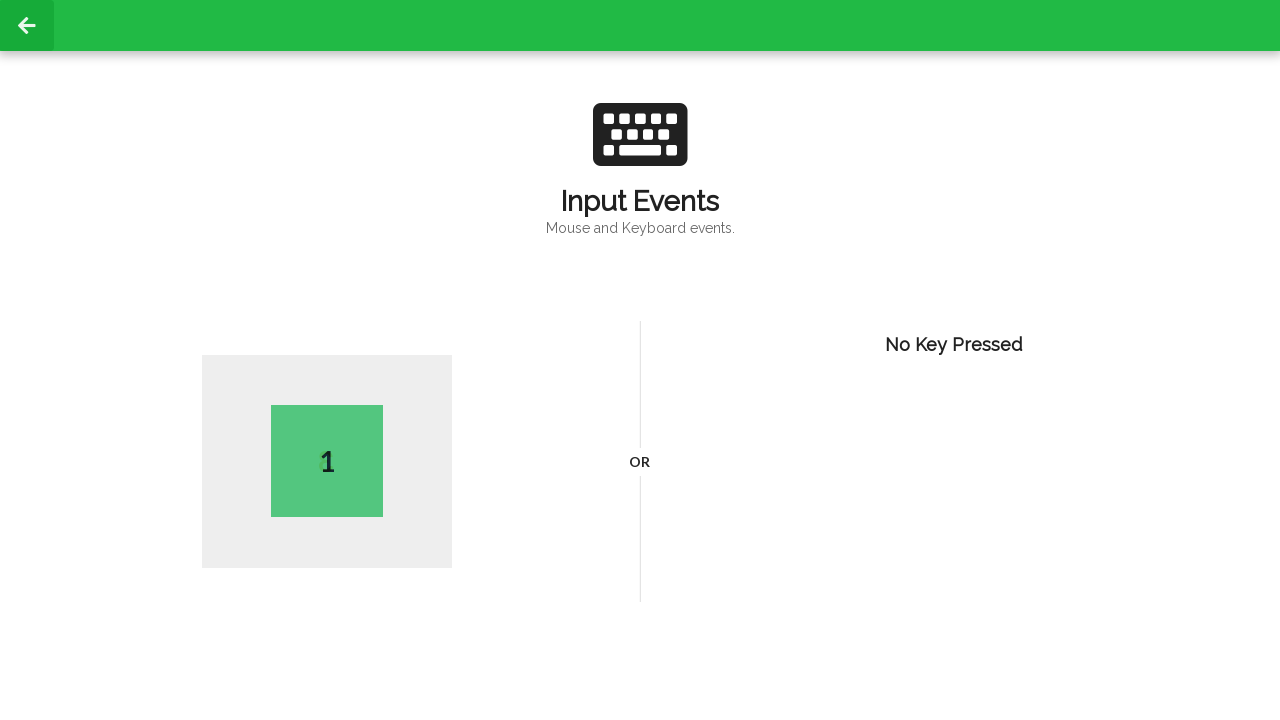

Performed left click on page body at (640, 360) on body
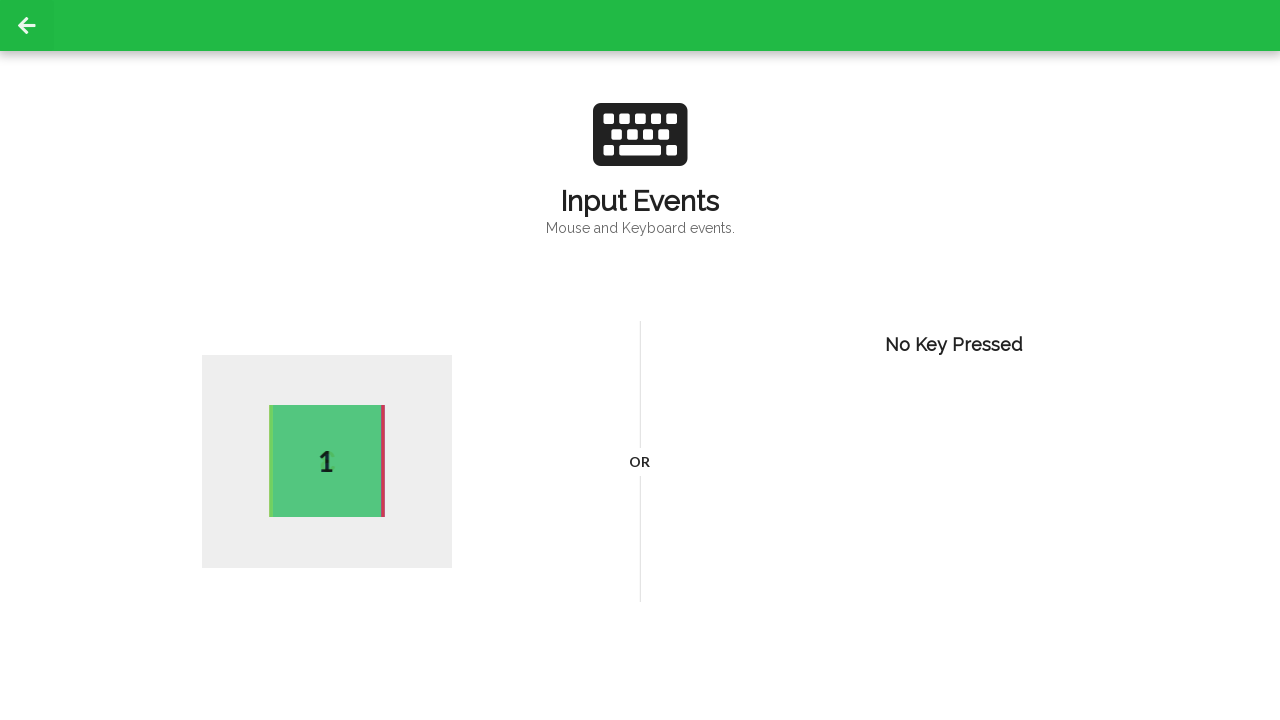

Verified left click was registered - active element appeared
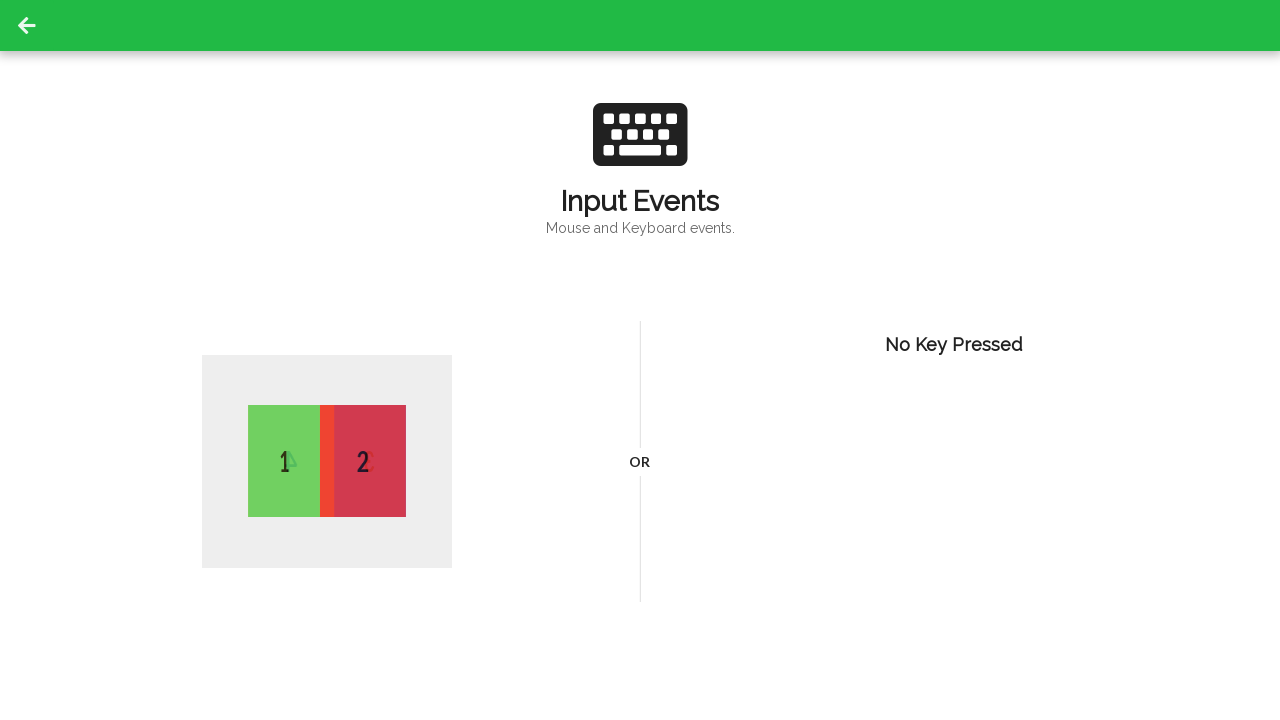

Performed double click on page body at (640, 360) on body
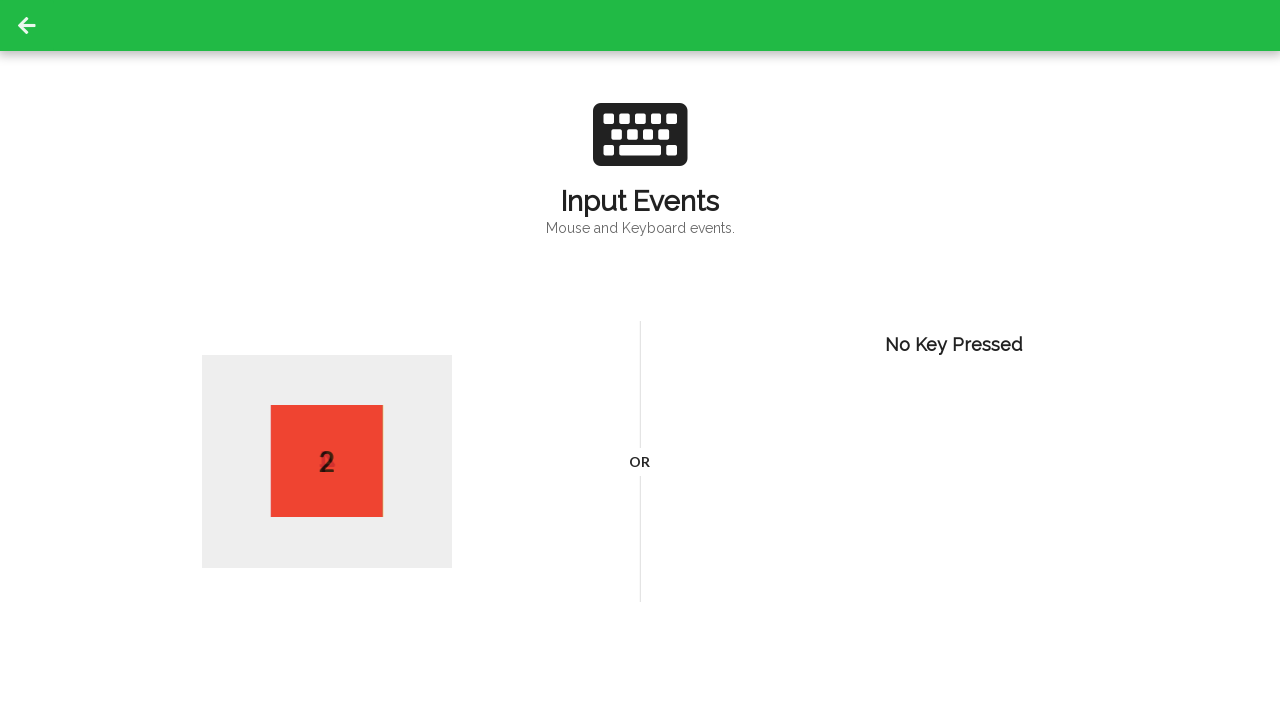

Verified double click was registered - active element appeared
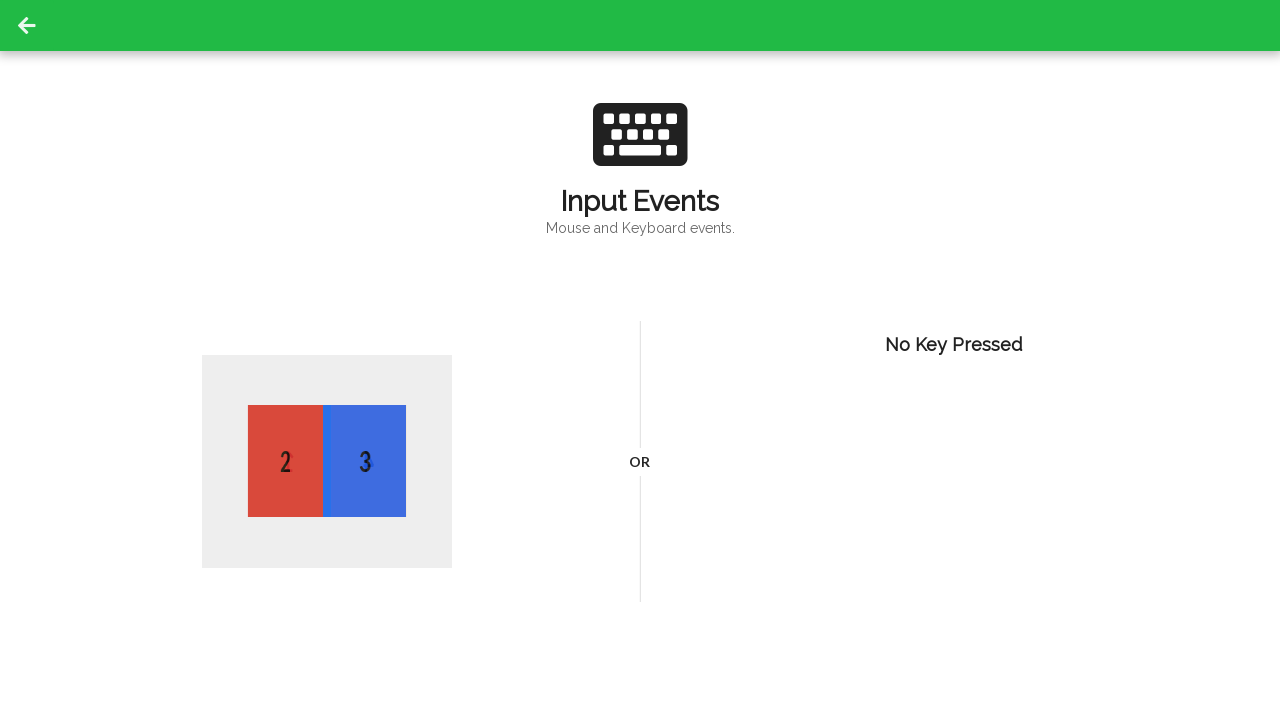

Performed right click on page body at (640, 360) on body
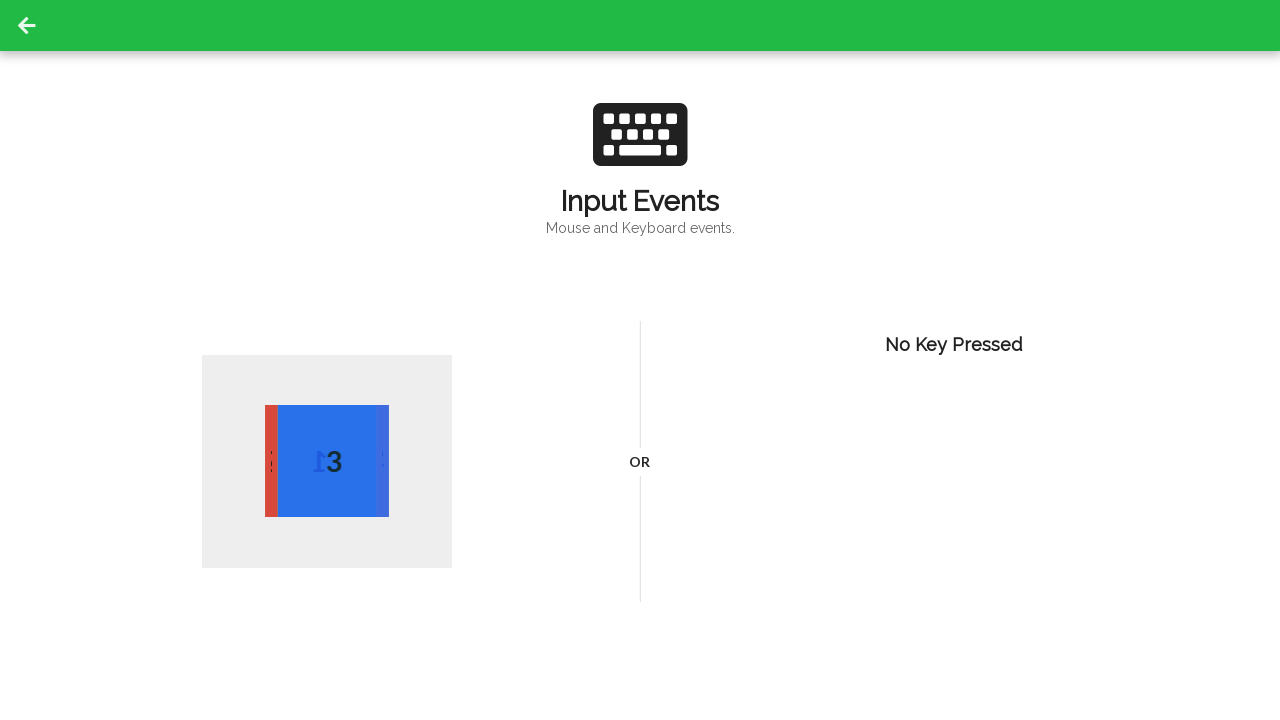

Verified right click was registered - active element appeared
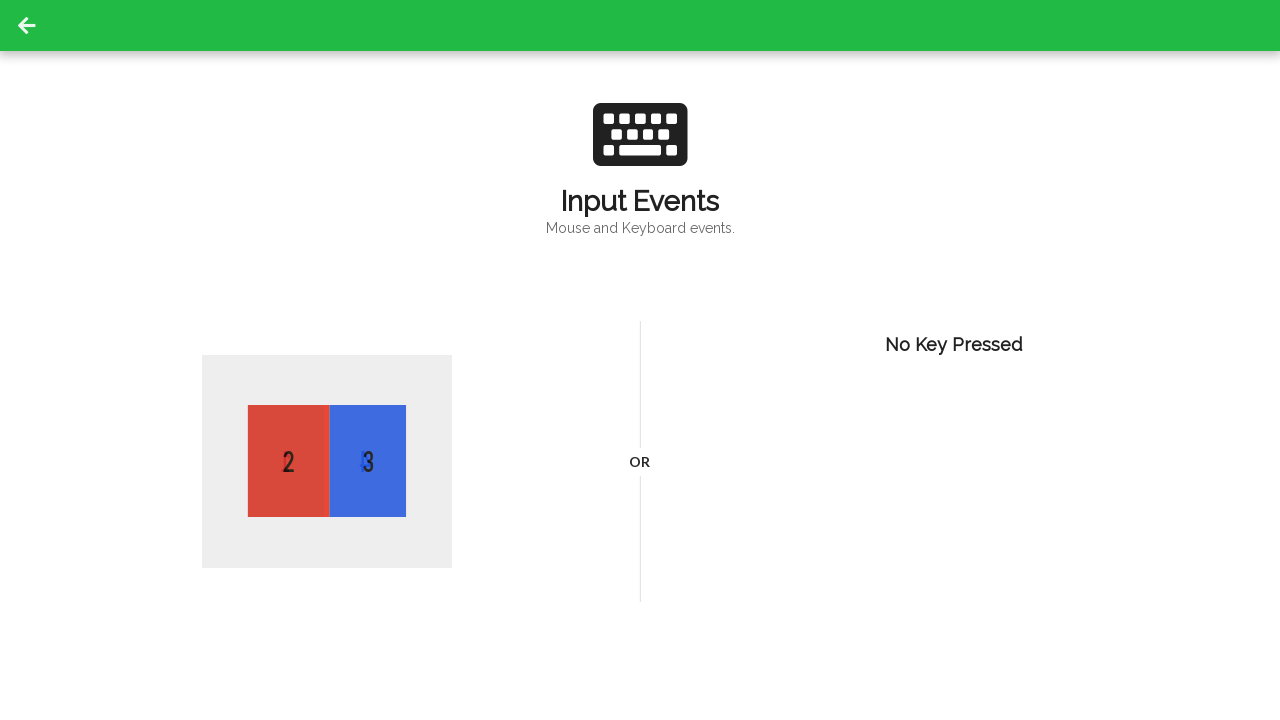

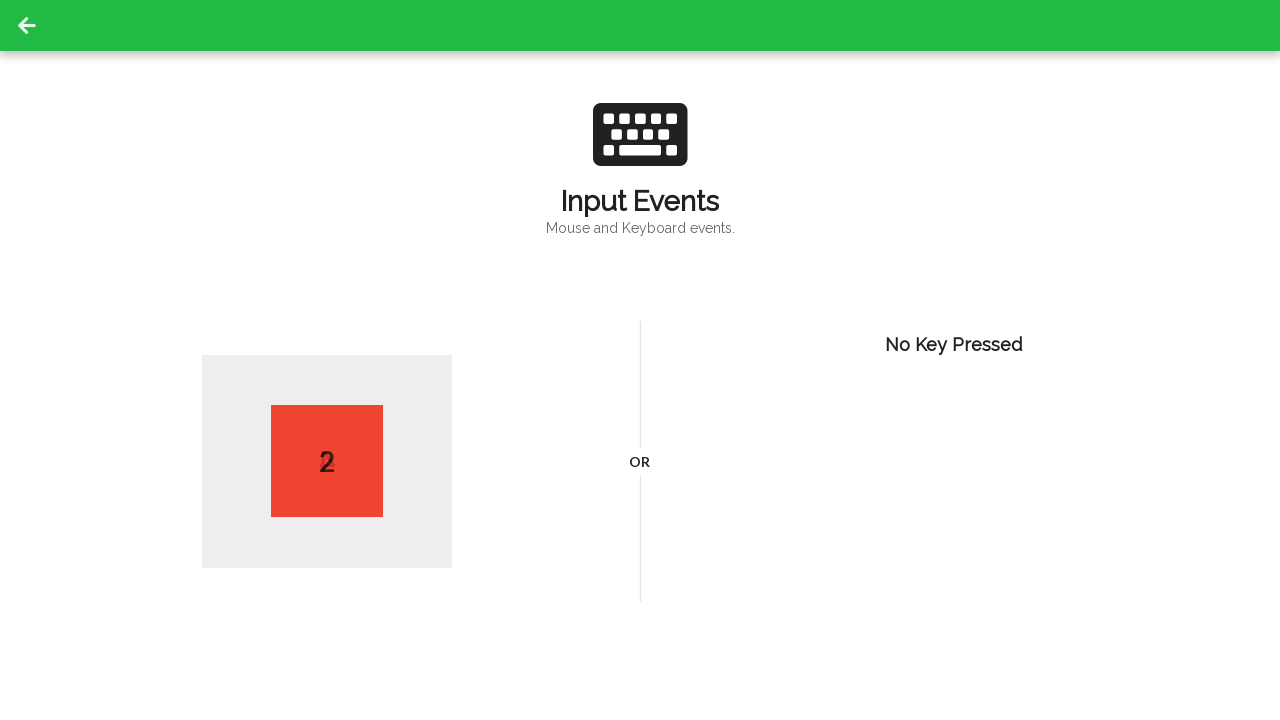